Tests confirmation box by clicking Cancel and verifying the result.

Starting URL: https://demoqa.com/alerts

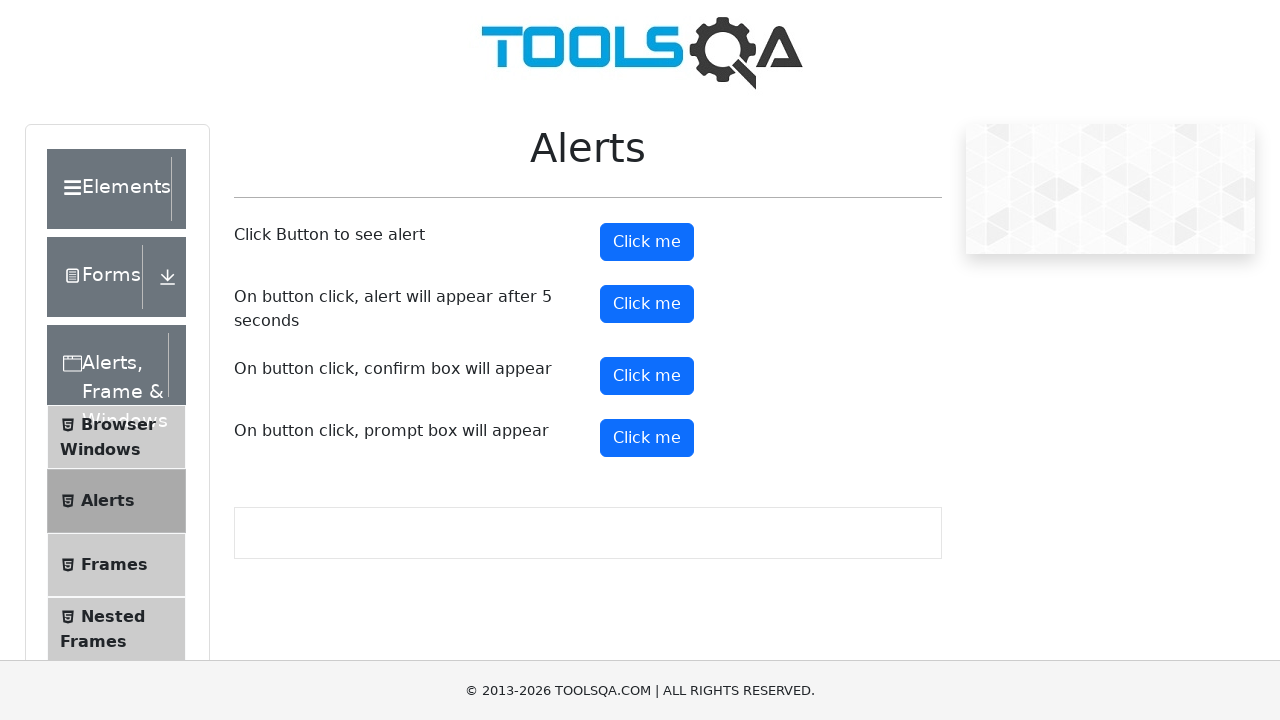

Set up dialog handler to dismiss confirmation box
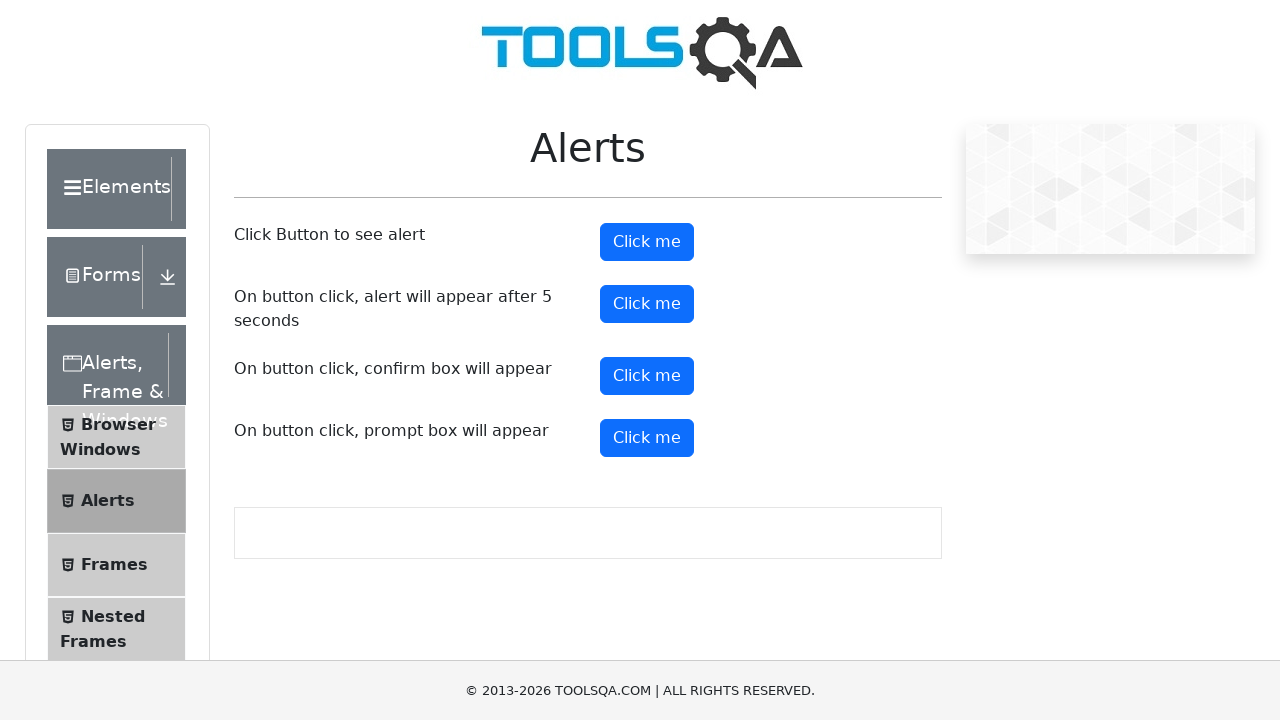

Clicked the confirm button to trigger confirmation dialog at (647, 376) on #confirmButton
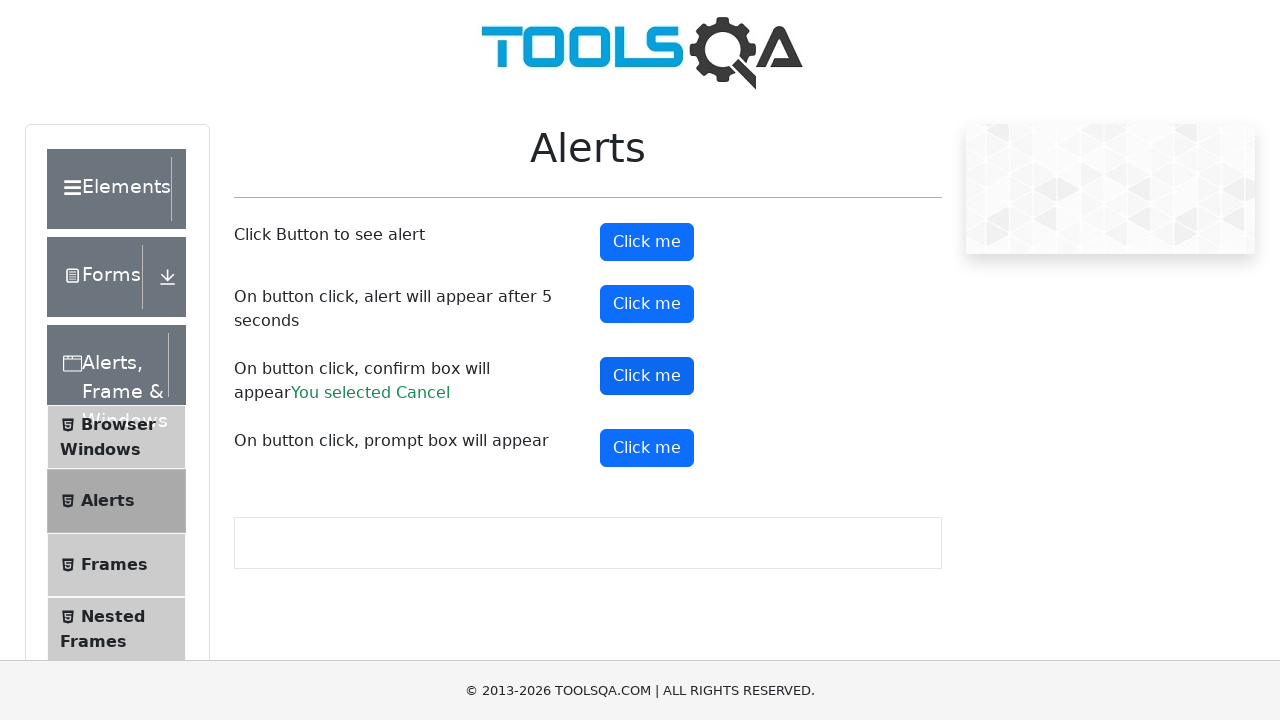

Waited for confirmation result to appear after dismissing dialog
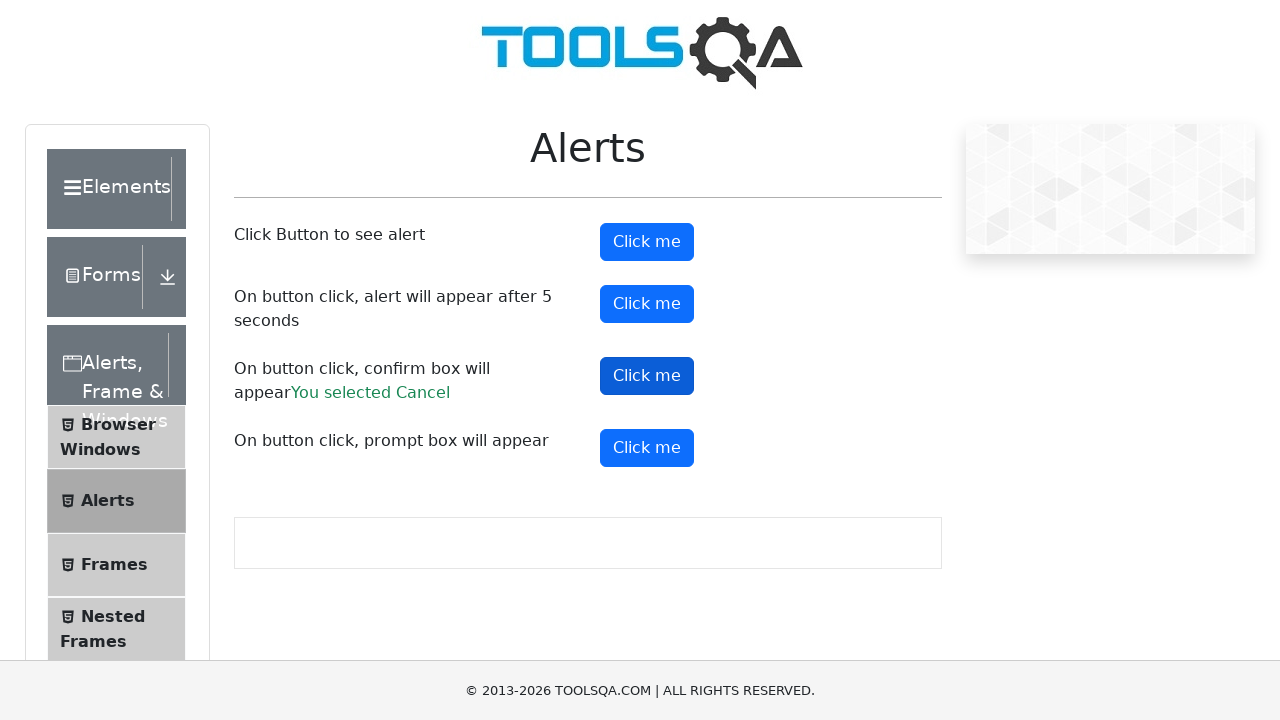

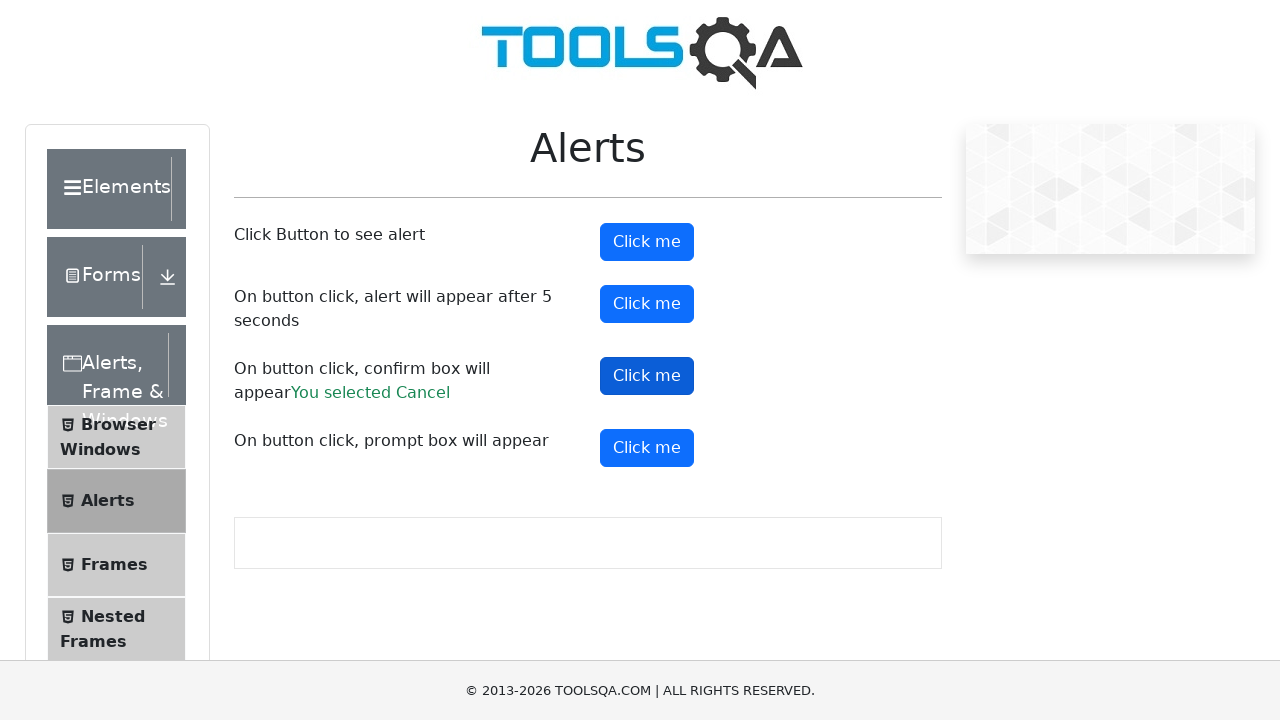